Tests the job search and application flow by navigating to the jobs page, searching for a job keyword, selecting a job position, and clicking the apply button.

Starting URL: https://alchemy.hguy.co/jobs/

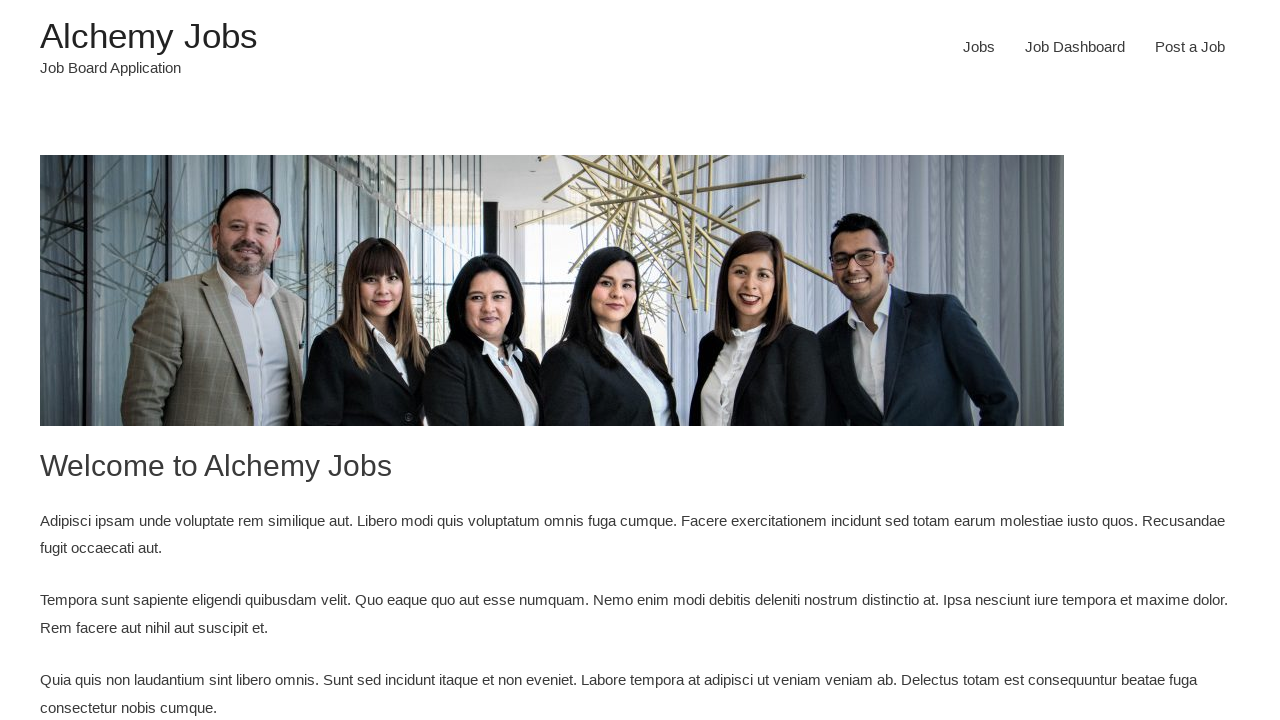

Clicked on the jobs page link at (979, 47) on a[href='https://alchemy.hguy.co/jobs/jobs/']
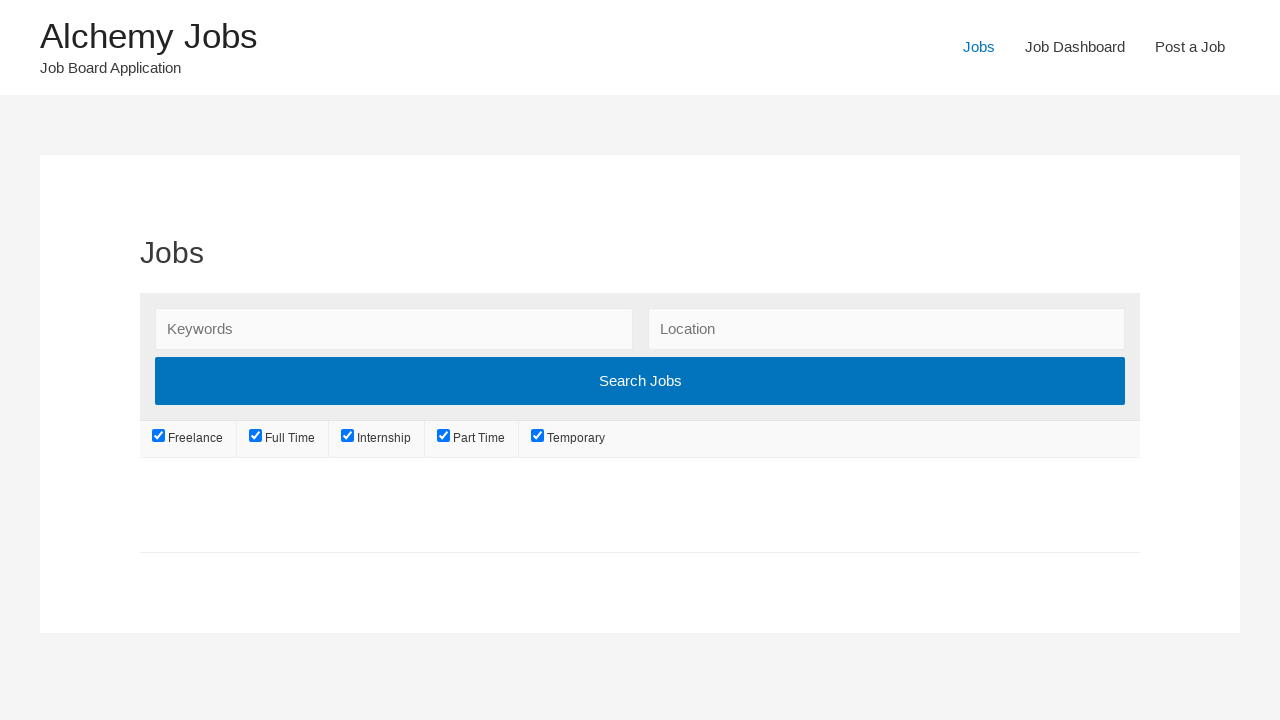

Jobs page loaded (networkidle)
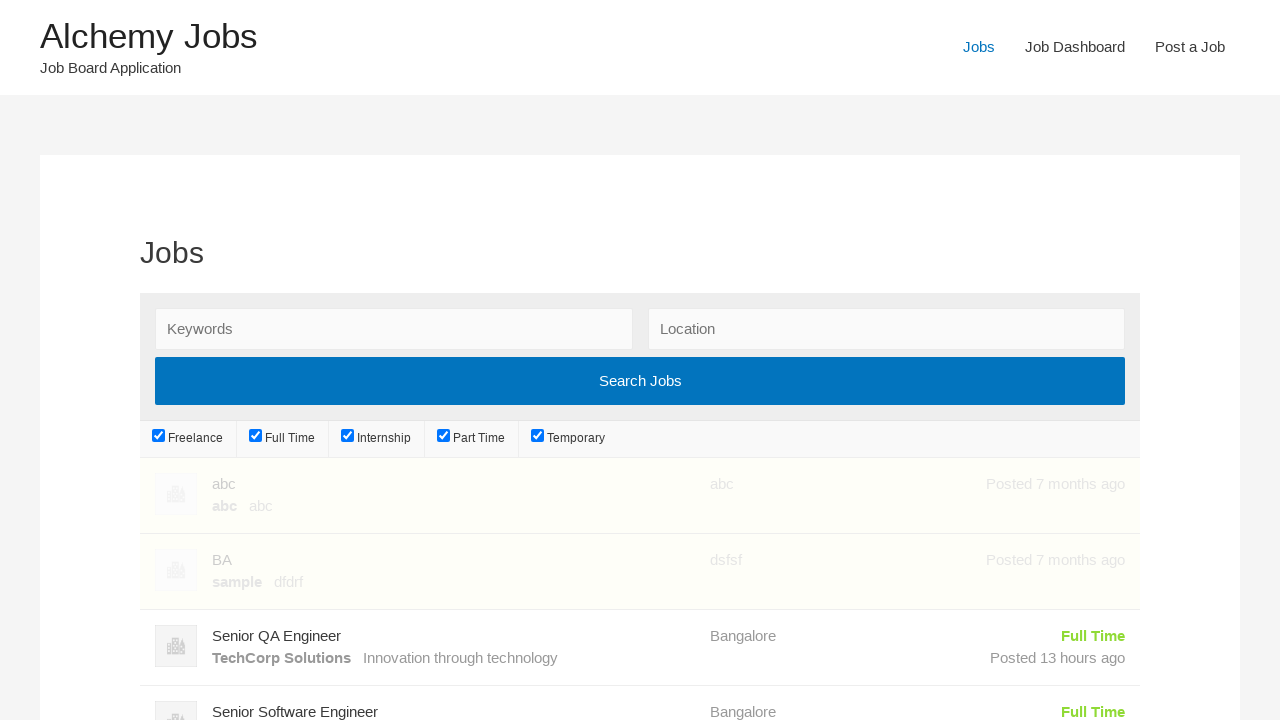

Filled search keywords field with 'AutomationTester' on #search_keywords
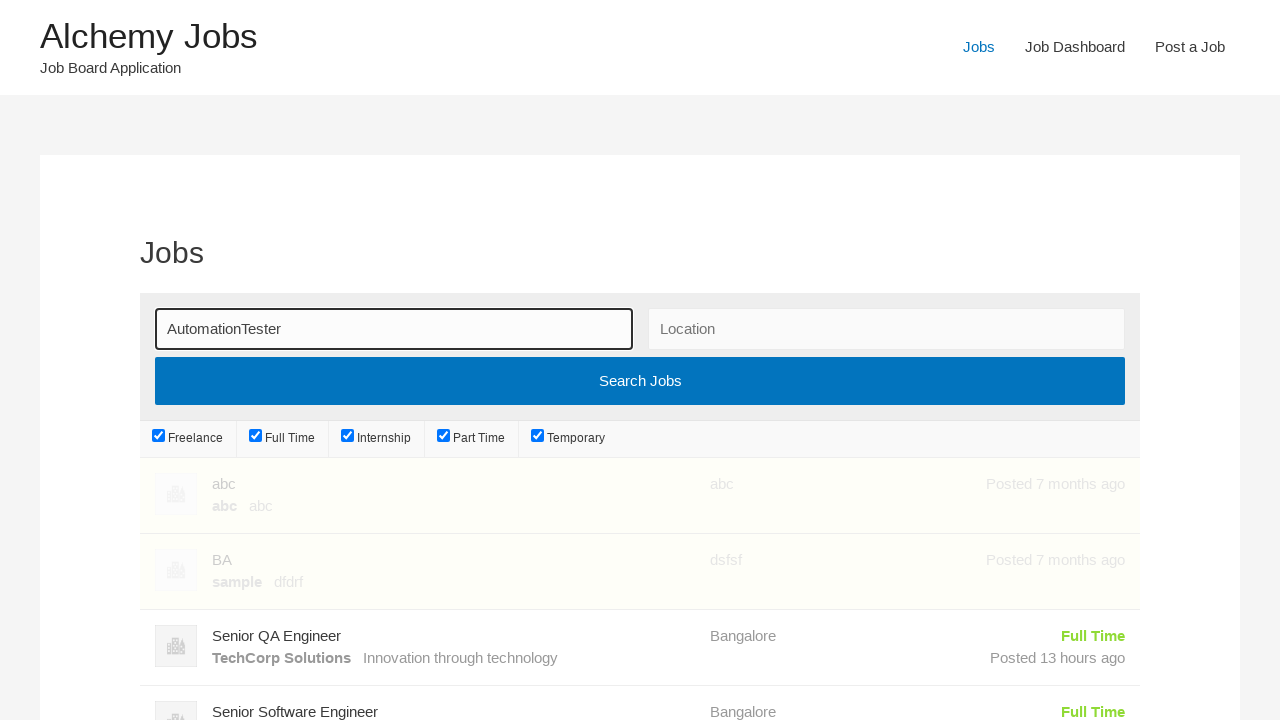

Clicked the search/submit button at (640, 381) on input[type='submit']
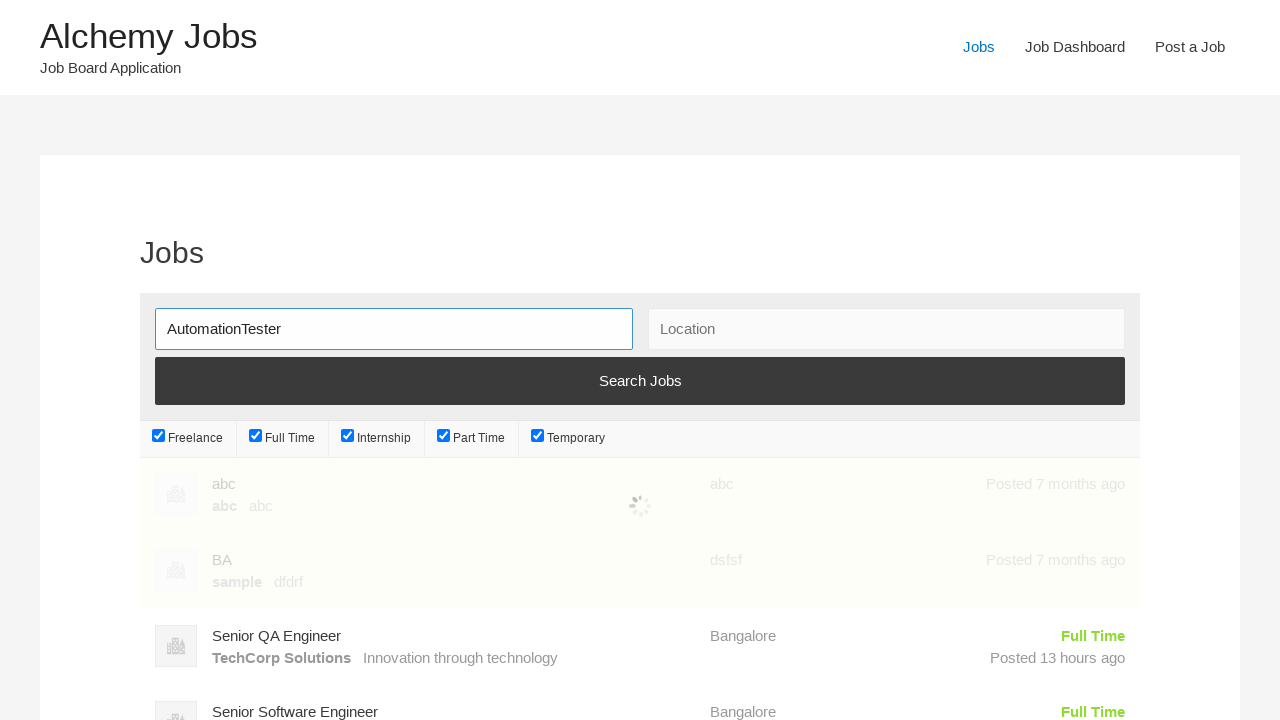

Search results loaded (networkidle)
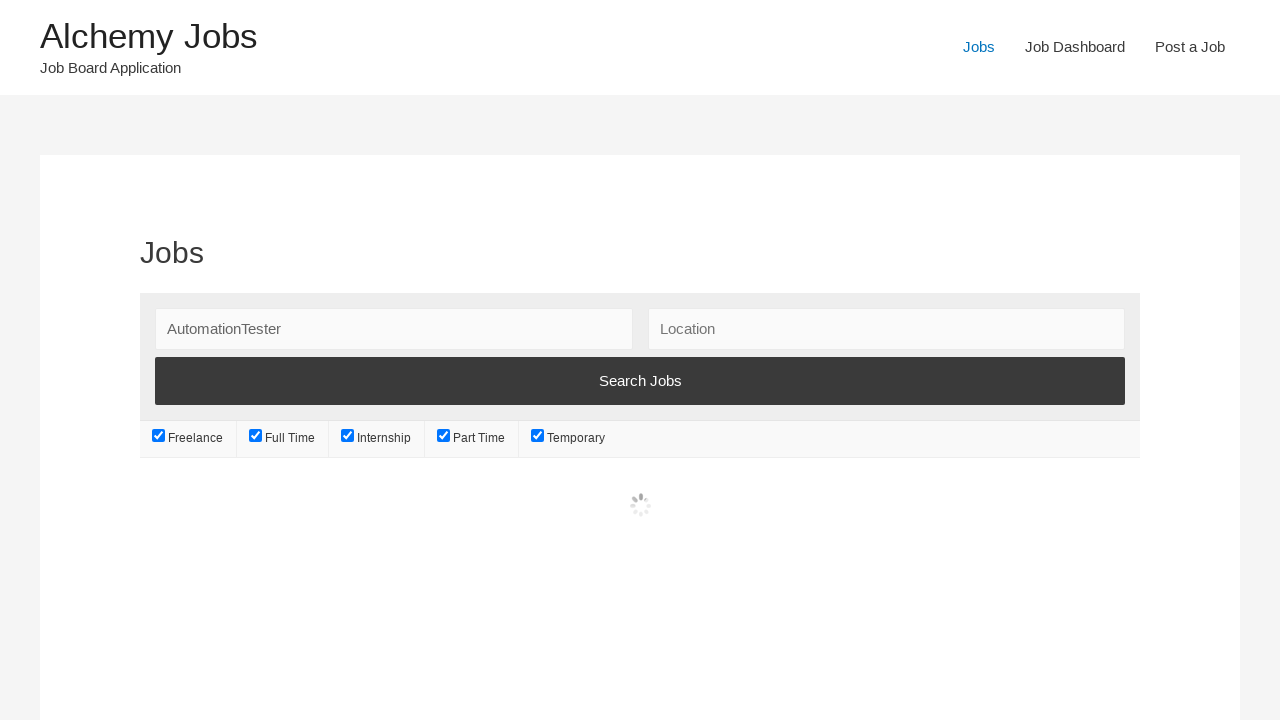

Clicked on a job position at (433, 532) on div.position
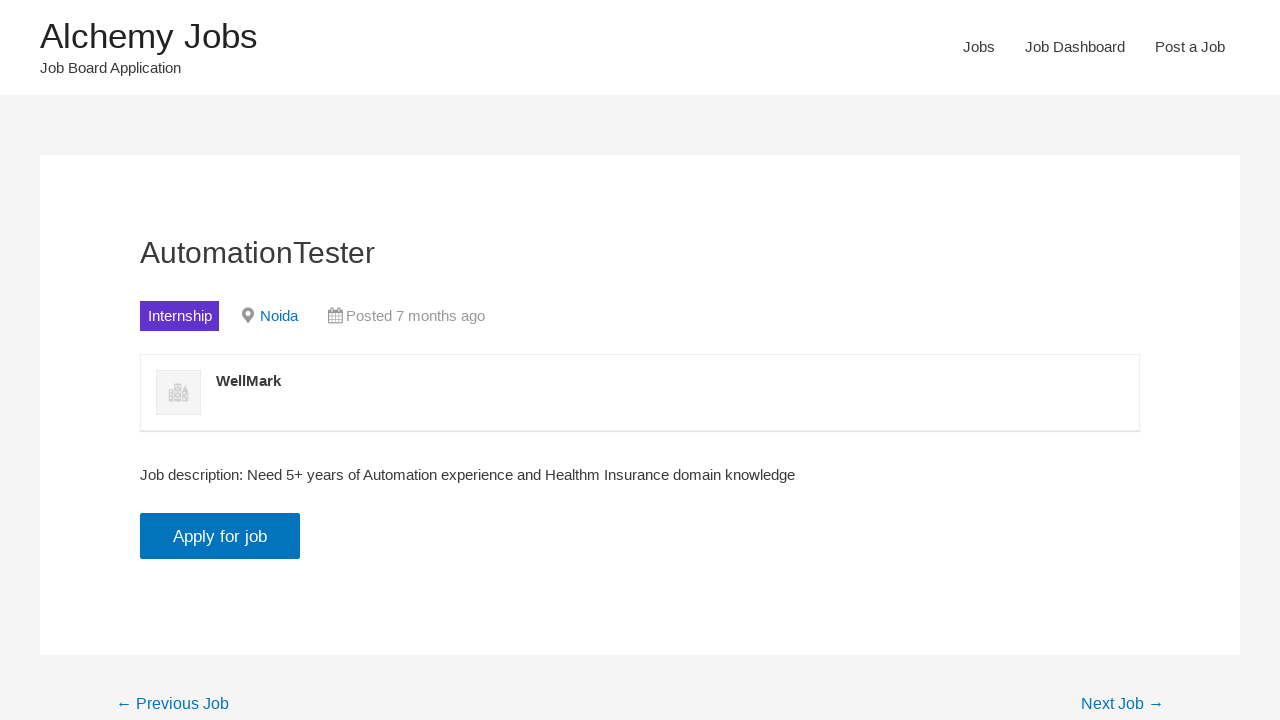

Clicked the apply button at (220, 536) on .application_button.button
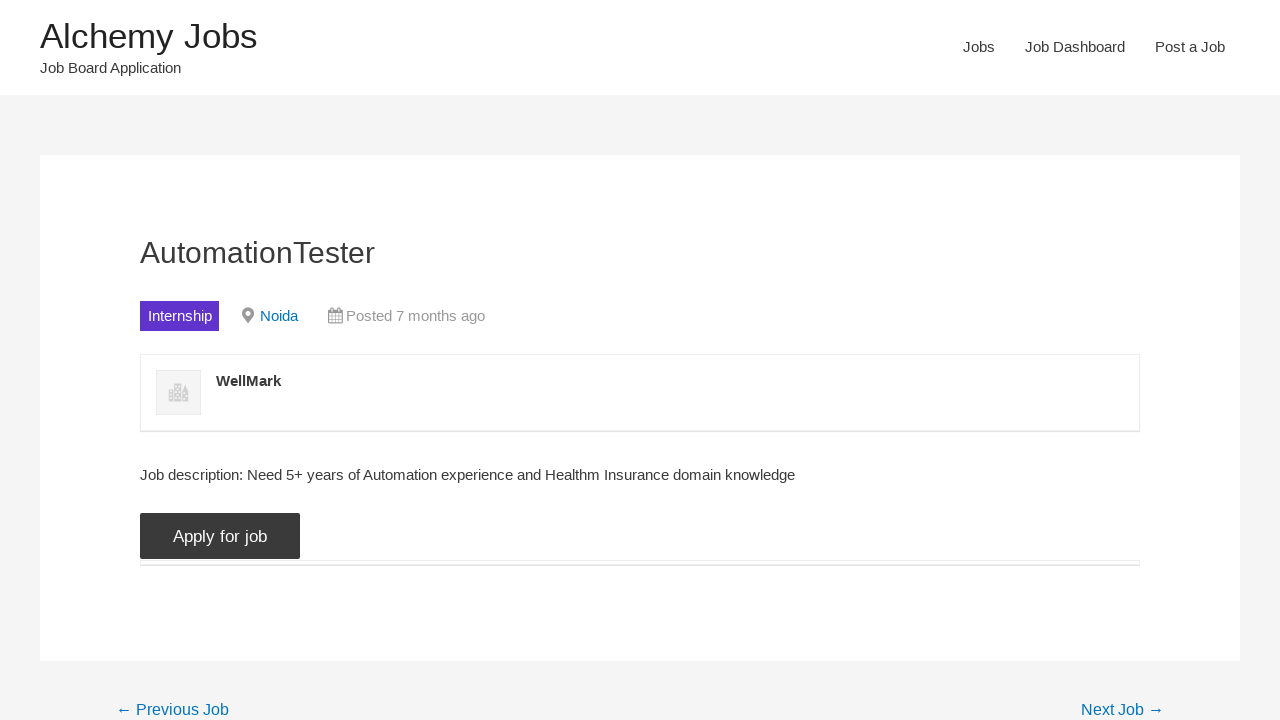

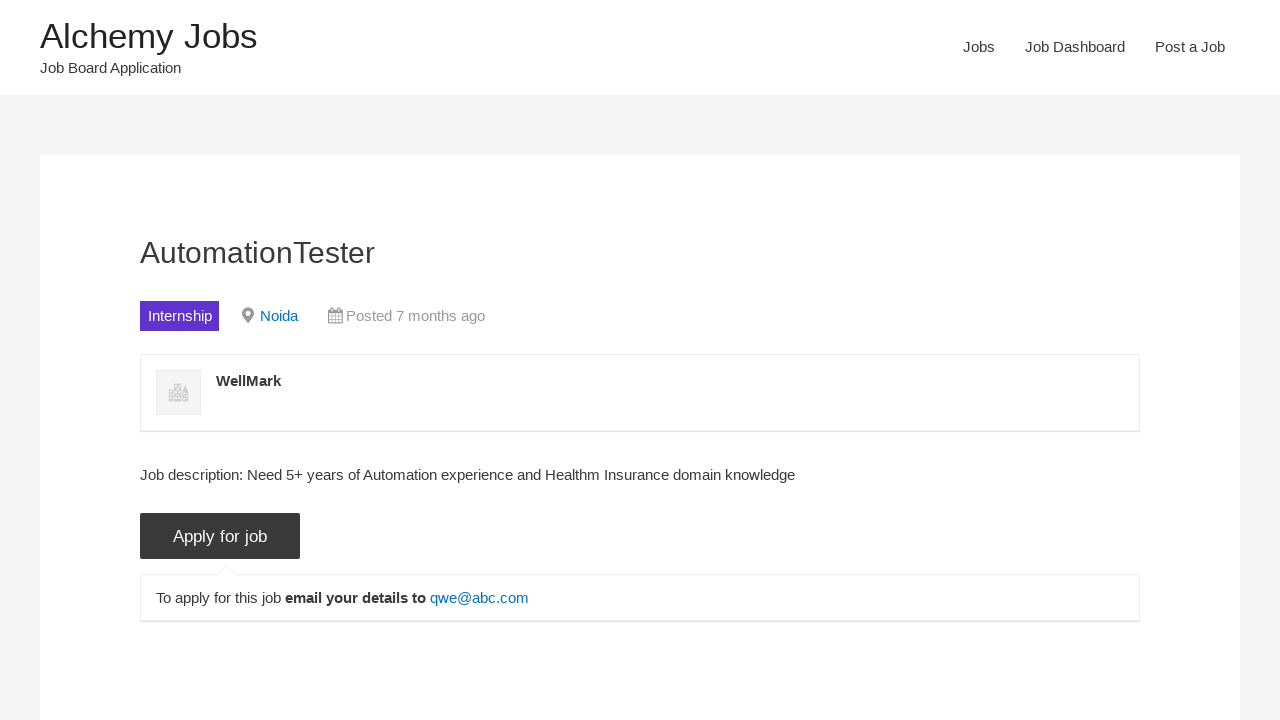